Creates 3 todos, marks one complete, clicks Completed filter to show only completed items

Starting URL: https://demo.playwright.dev/todomvc

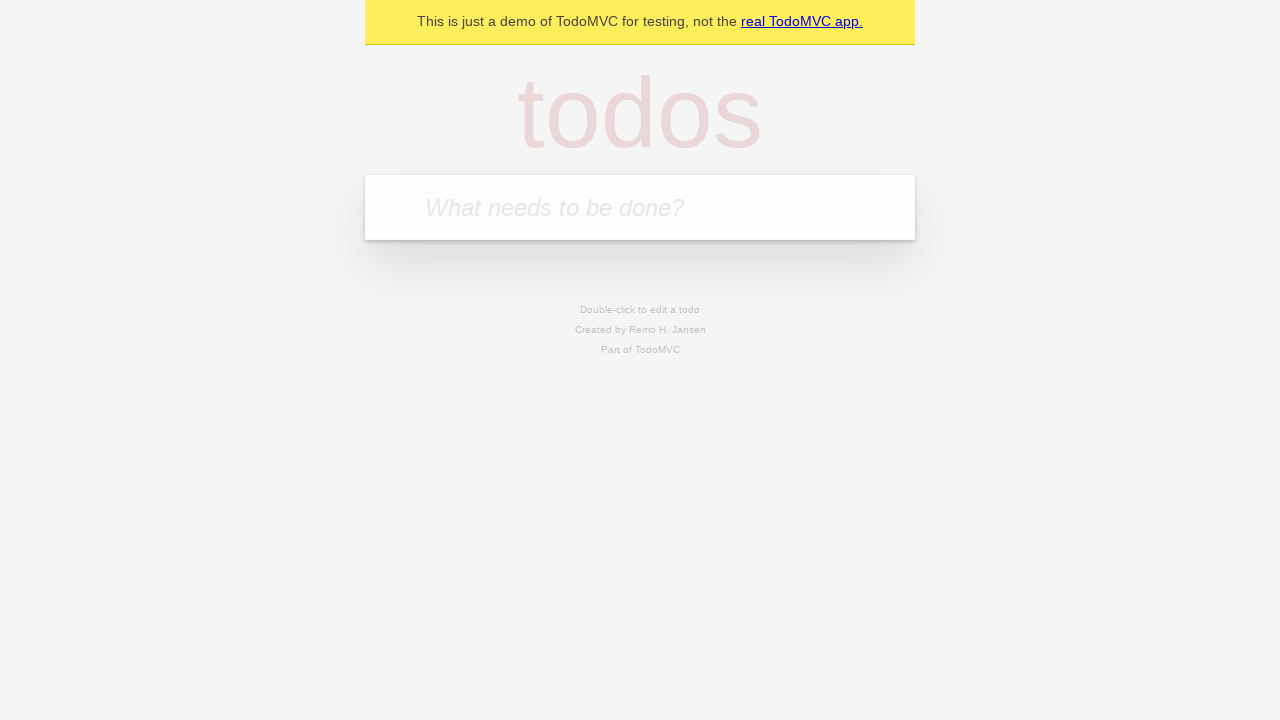

Located the 'What needs to be done?' input field
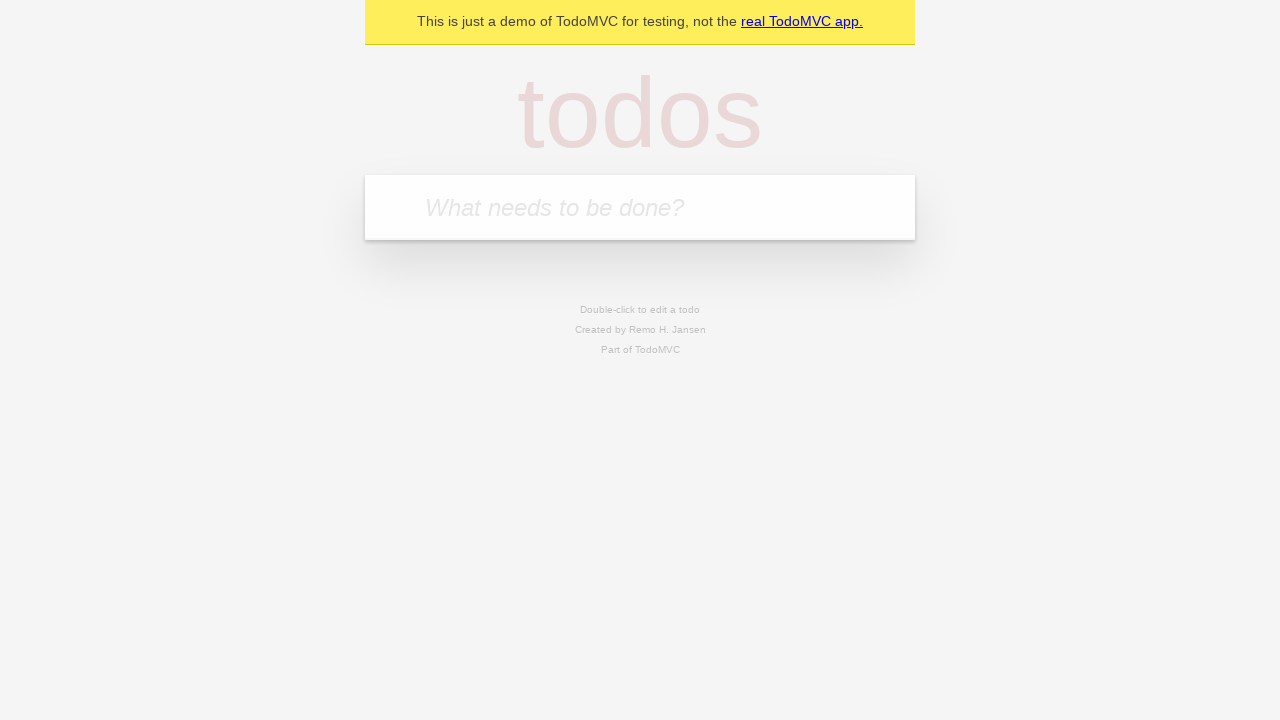

Filled first todo: 'buy some cheese' on internal:attr=[placeholder="What needs to be done?"i]
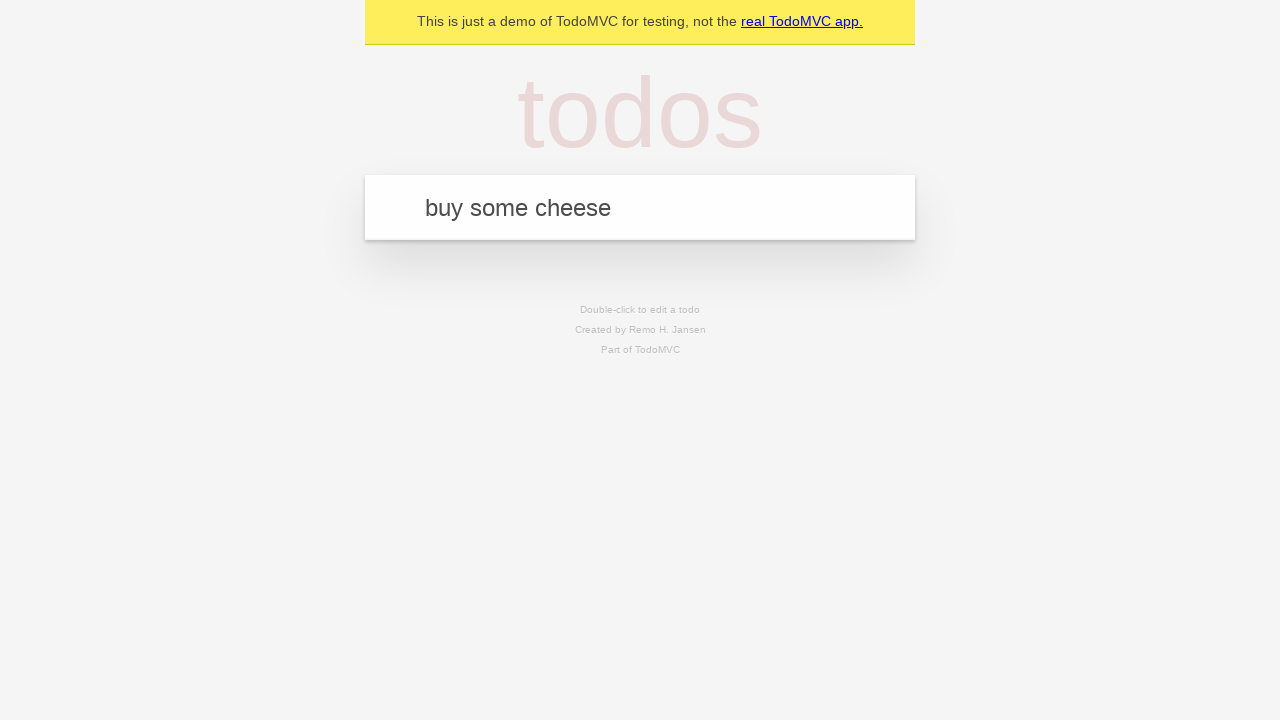

Pressed Enter to create first todo on internal:attr=[placeholder="What needs to be done?"i]
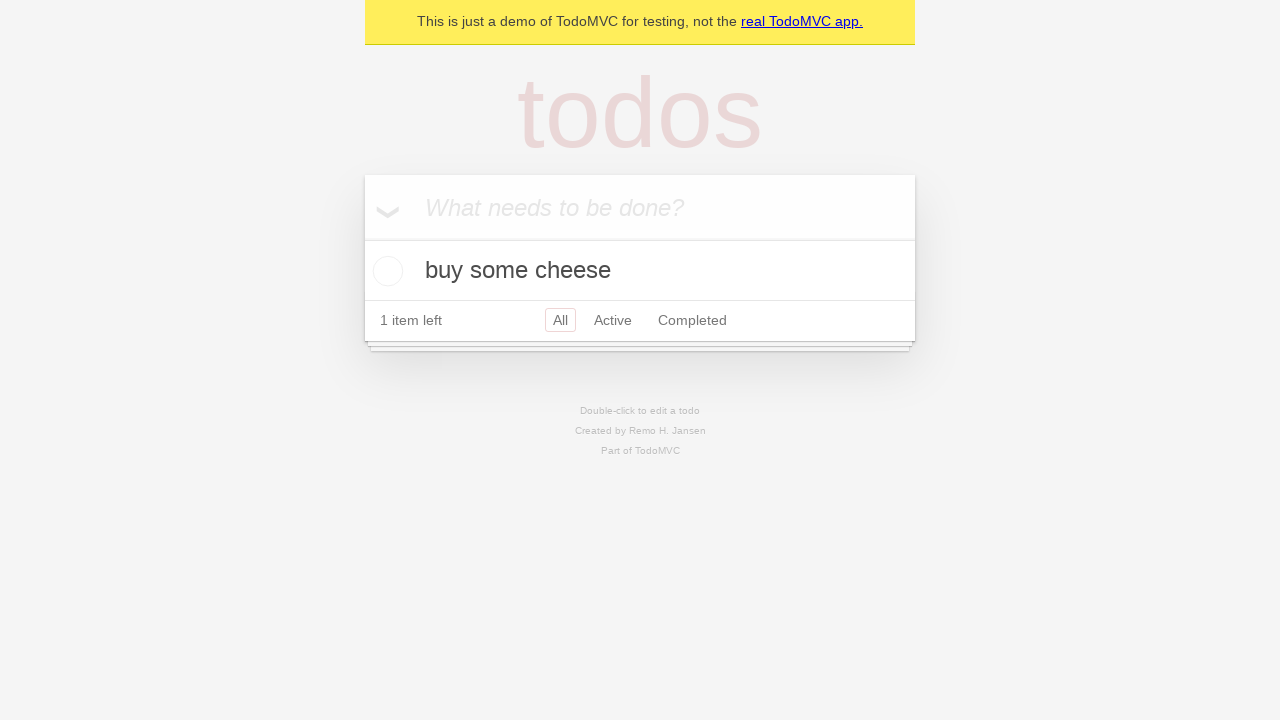

Filled second todo: 'feed the cat' on internal:attr=[placeholder="What needs to be done?"i]
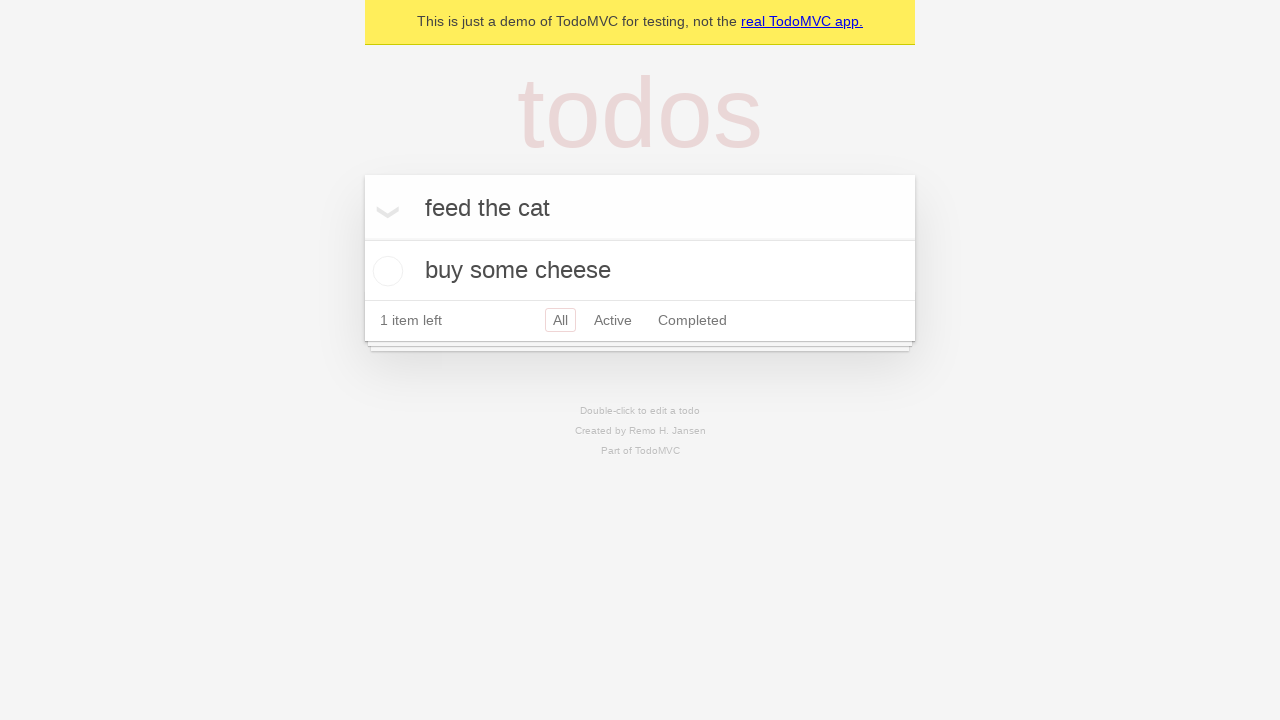

Pressed Enter to create second todo on internal:attr=[placeholder="What needs to be done?"i]
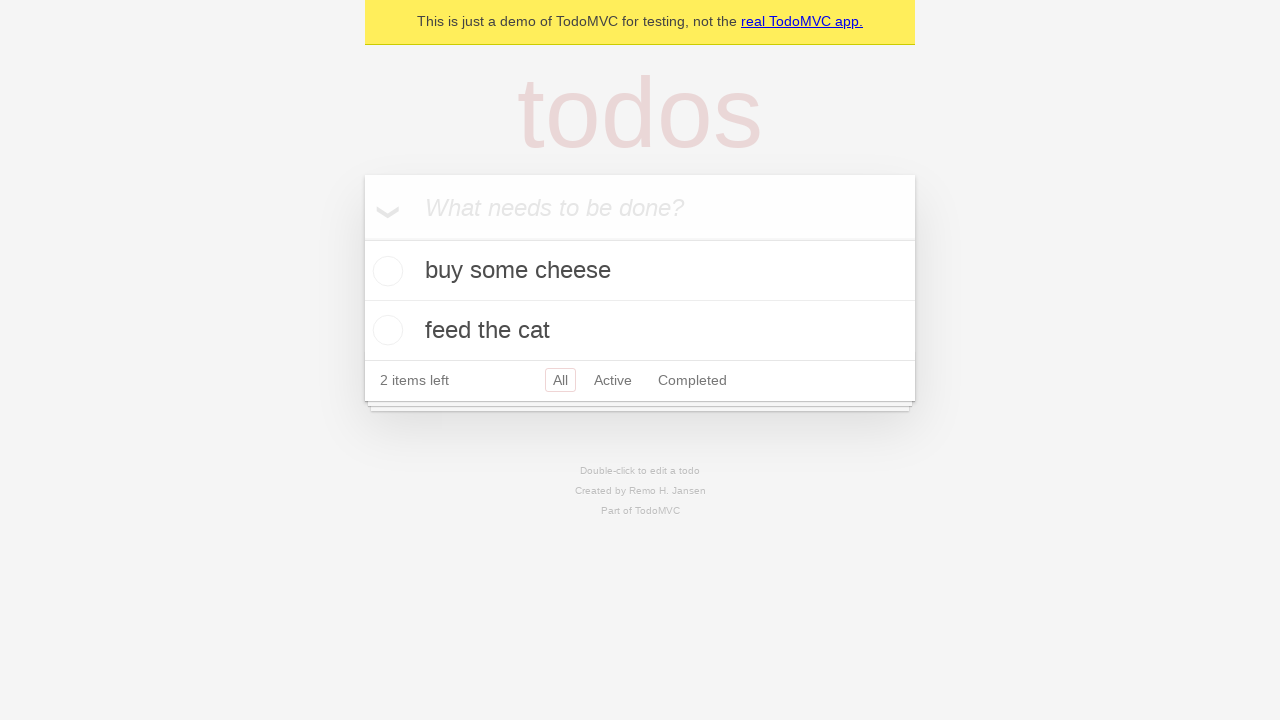

Filled third todo: 'book a doctors appointment' on internal:attr=[placeholder="What needs to be done?"i]
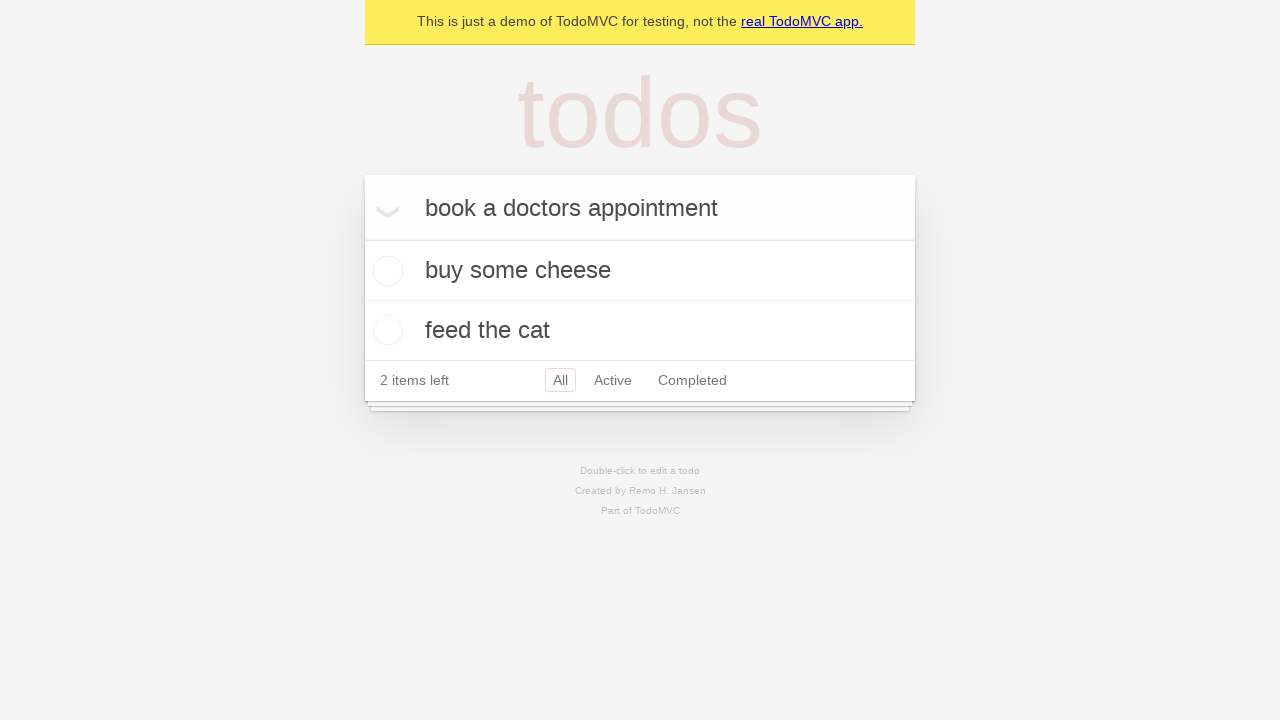

Pressed Enter to create third todo on internal:attr=[placeholder="What needs to be done?"i]
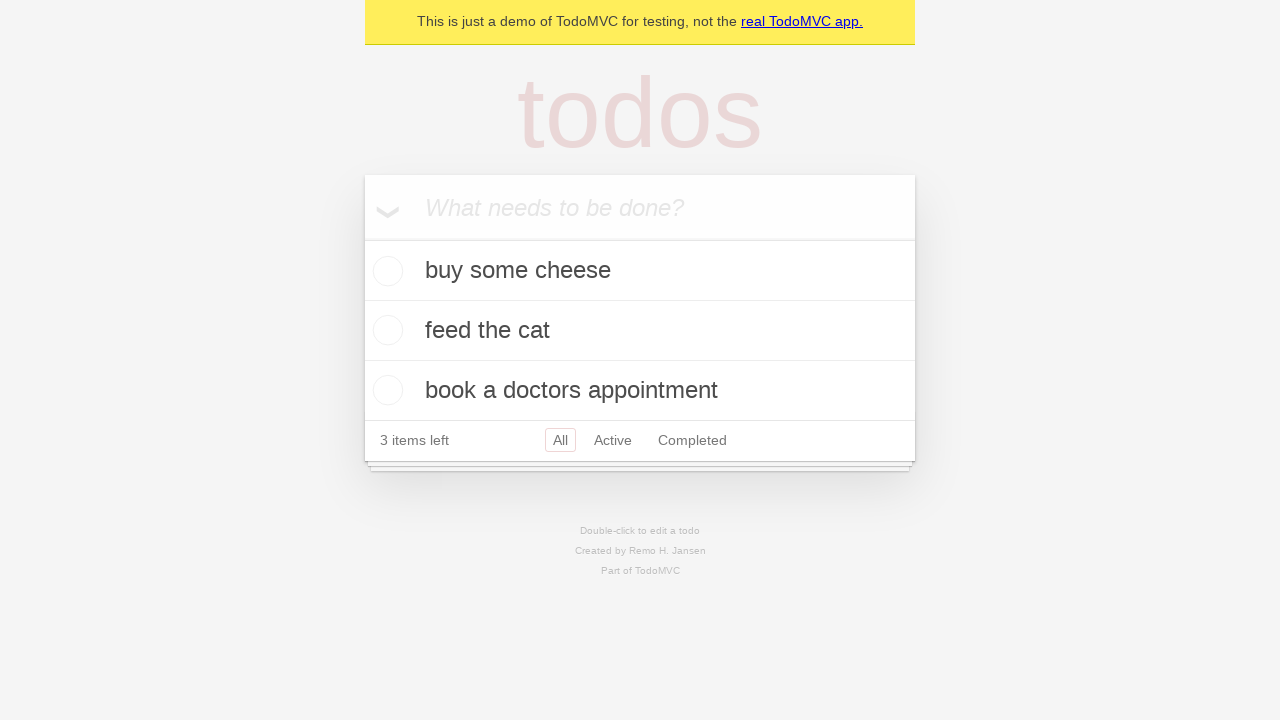

Marked second todo as complete at (385, 330) on internal:testid=[data-testid="todo-item"s] >> nth=1 >> internal:role=checkbox
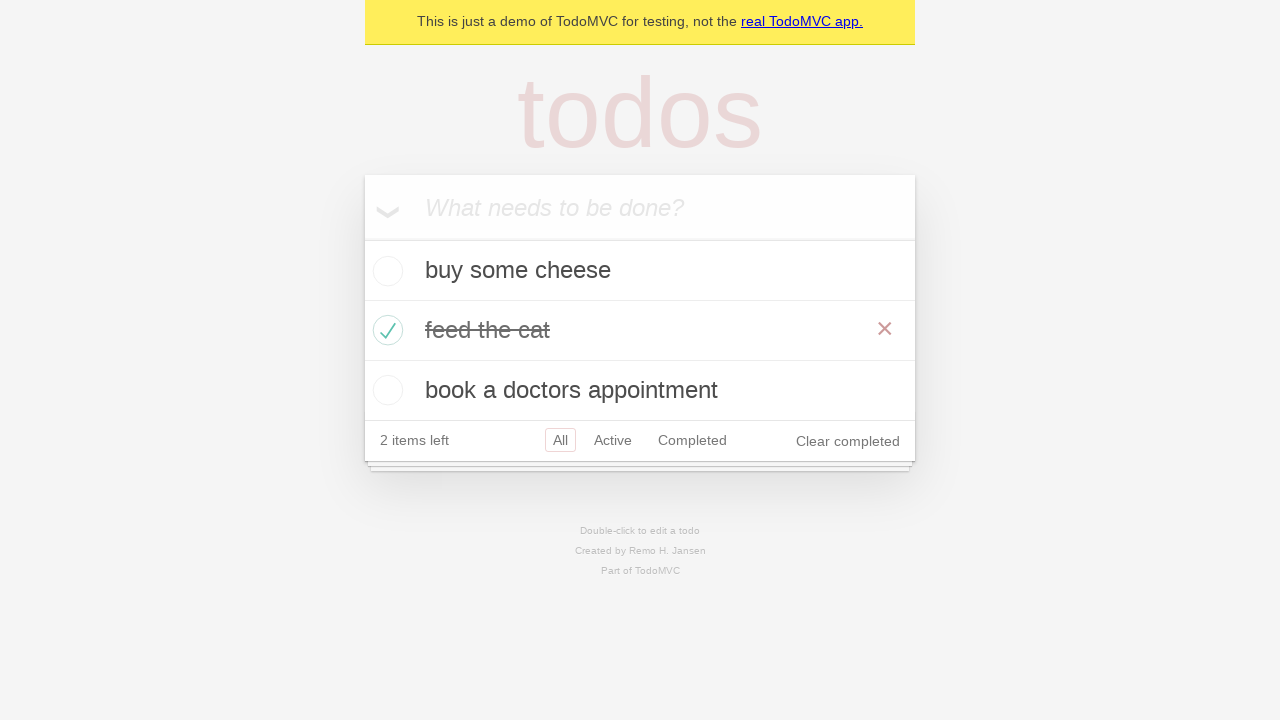

Clicked Completed filter to show only completed items at (692, 440) on internal:role=link[name="Completed"i]
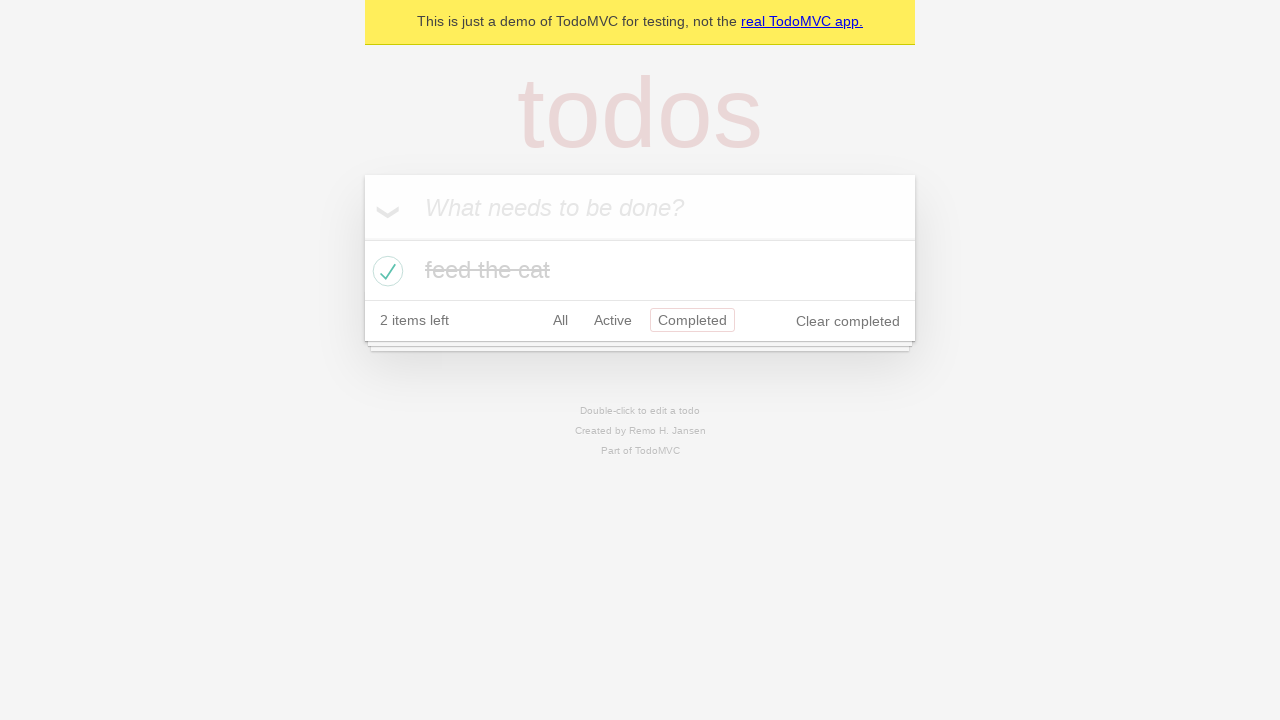

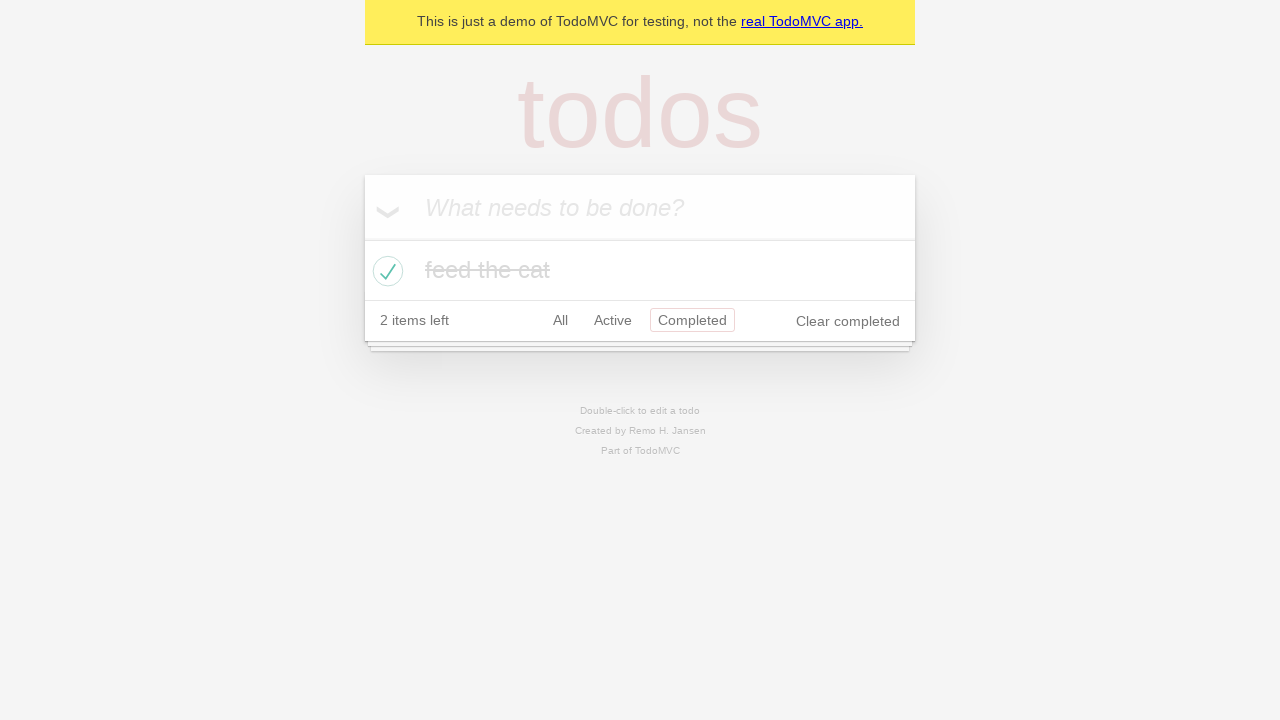